Tests AJAX functionality by clicking a button and waiting for dynamically loaded content to appear

Starting URL: http://uitestingplayground.com/ajax

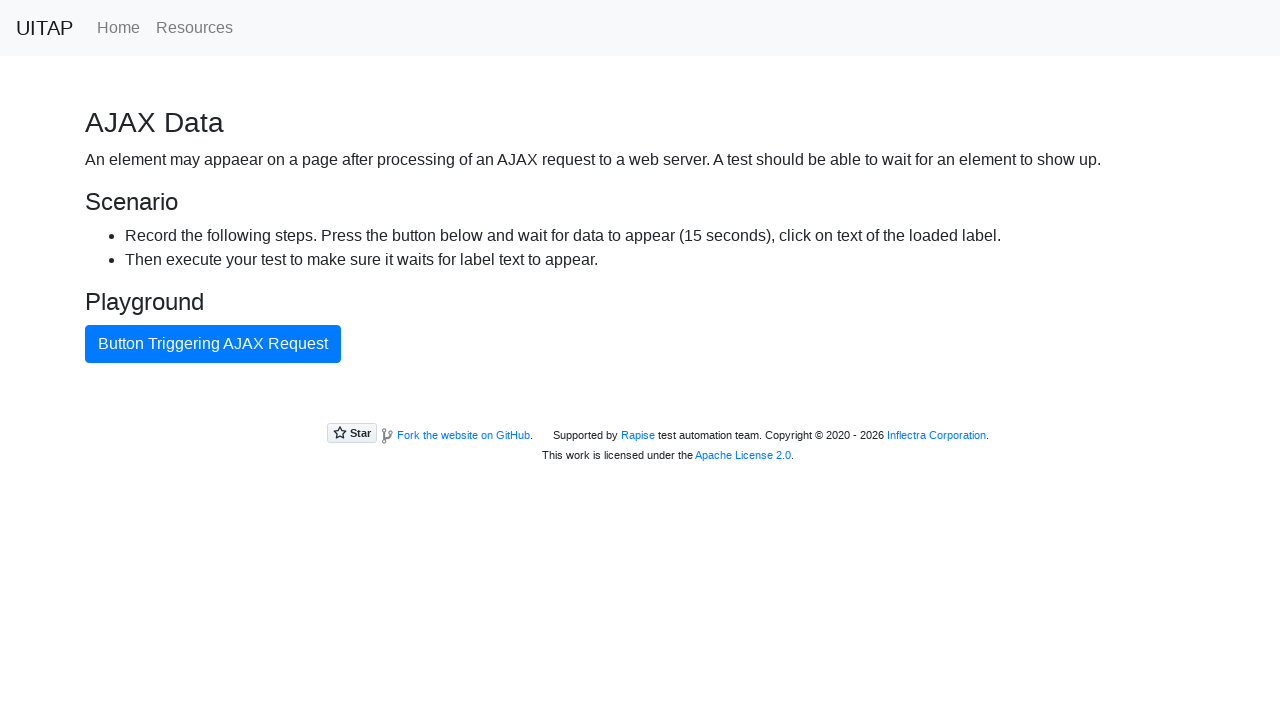

Clicked AJAX button to trigger dynamic content loading at (213, 344) on #ajaxButton
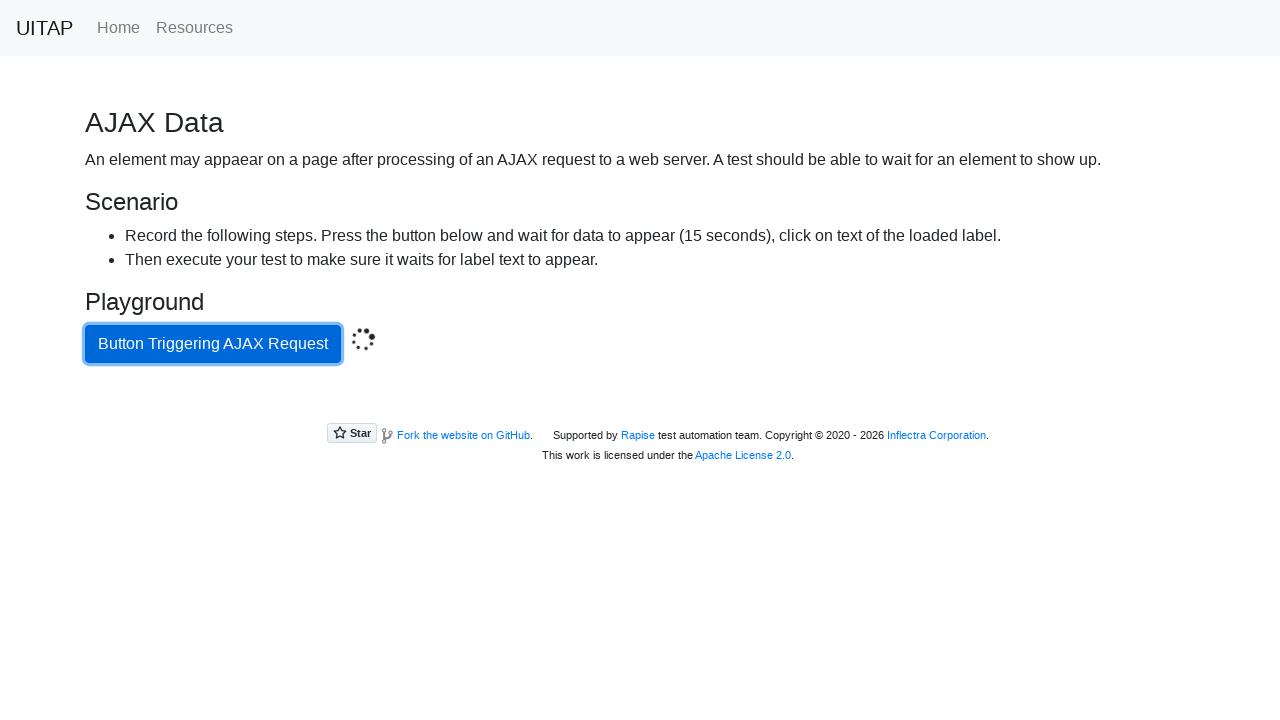

Waited for dynamically loaded content to appear
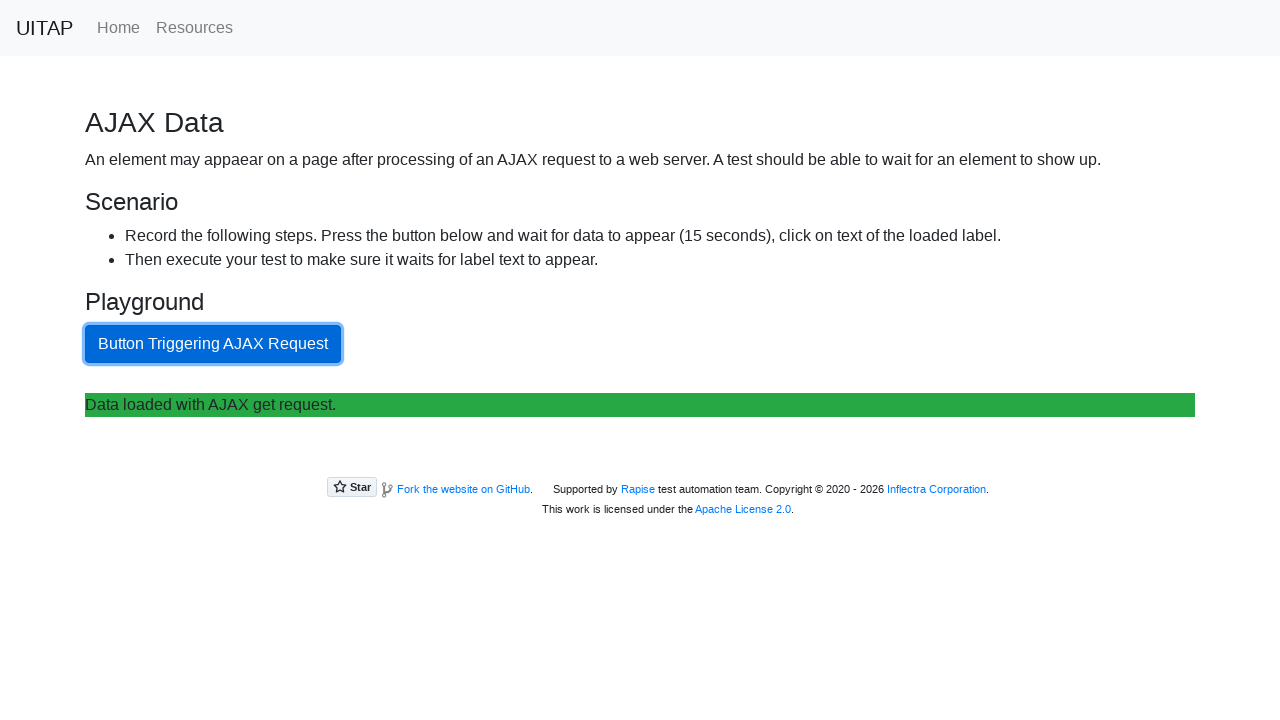

Retrieved text content from dynamically loaded element
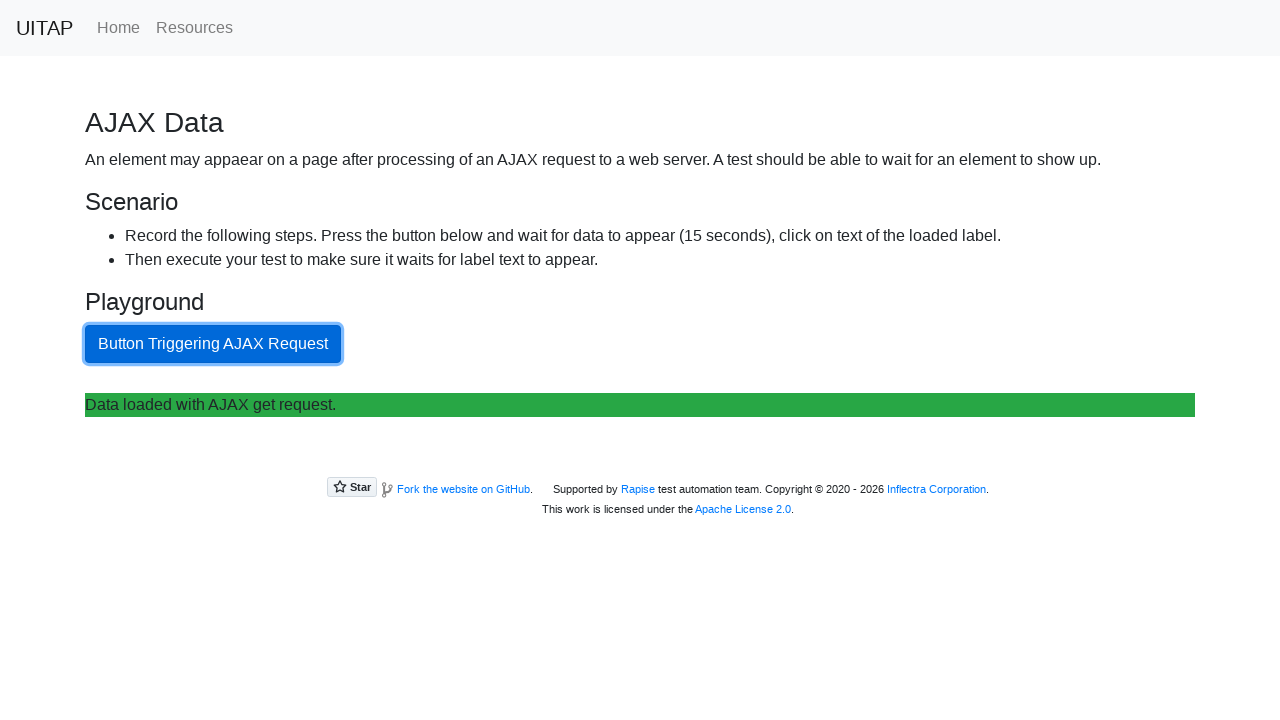

Printed content: Data loaded with AJAX get request.
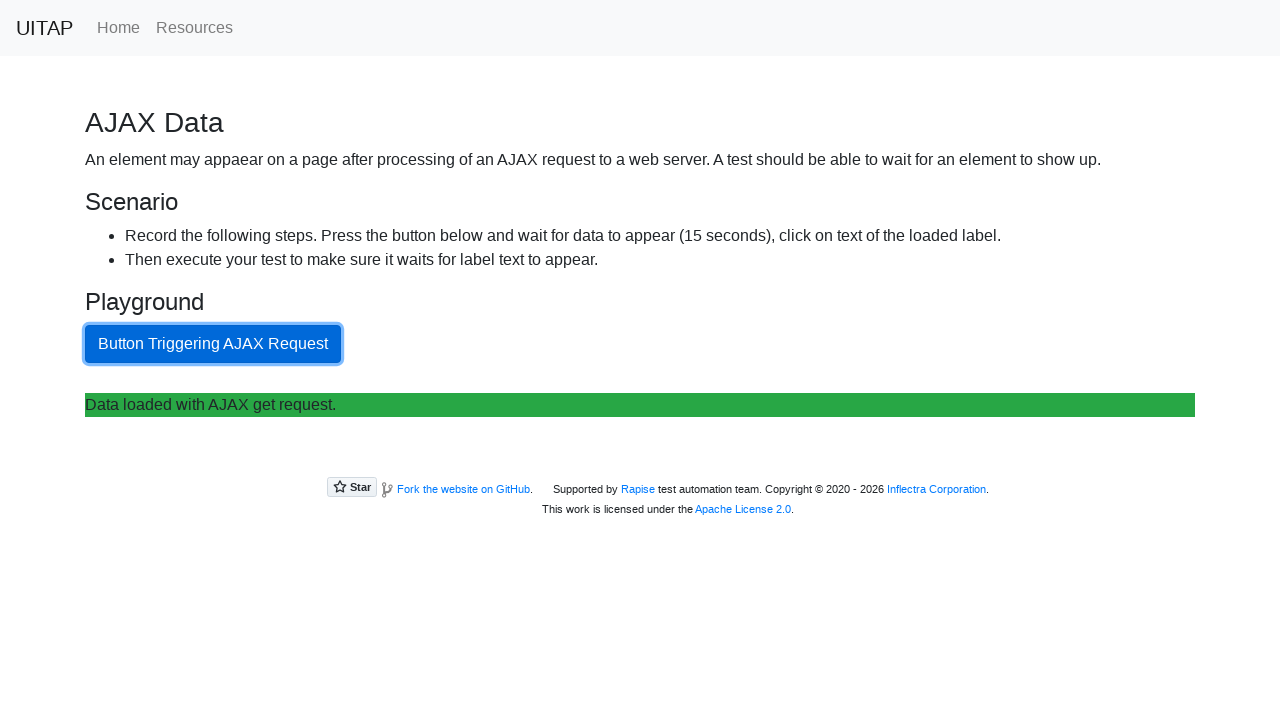

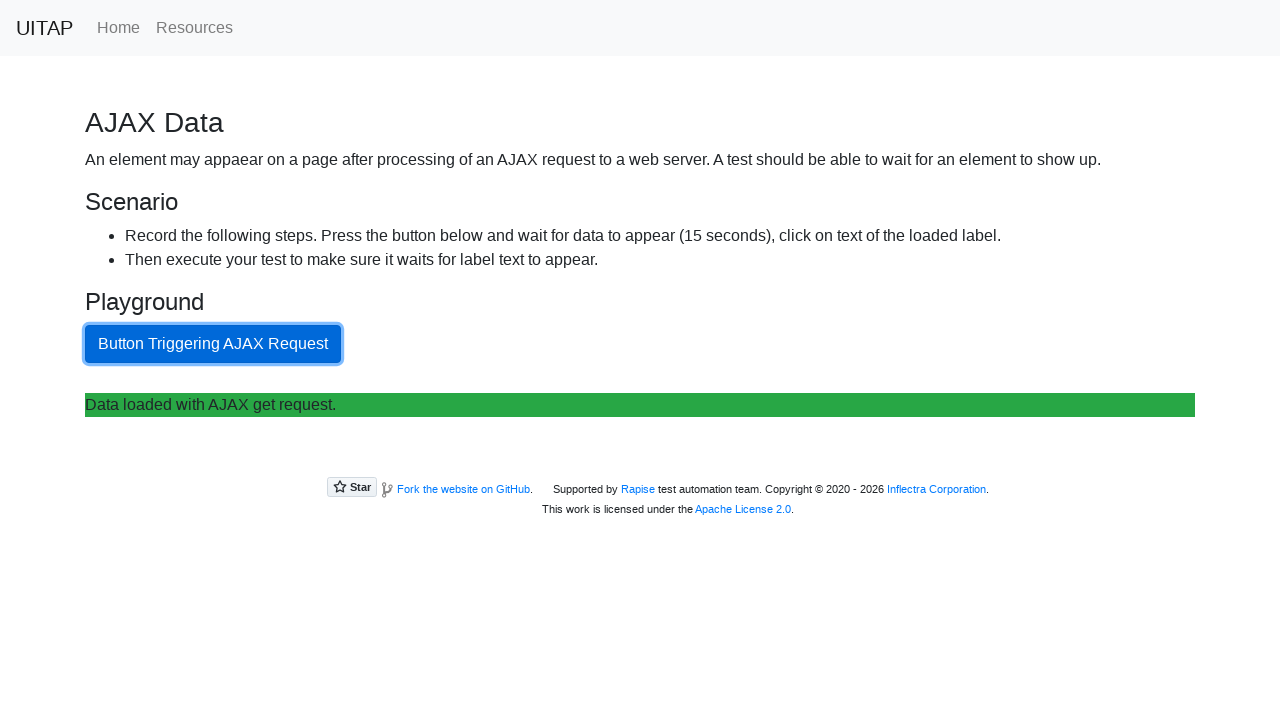